Navigates to the 3-month ad-free subscription page and verifies it loads successfully

Starting URL: https://limehd.tv/subscribes/190

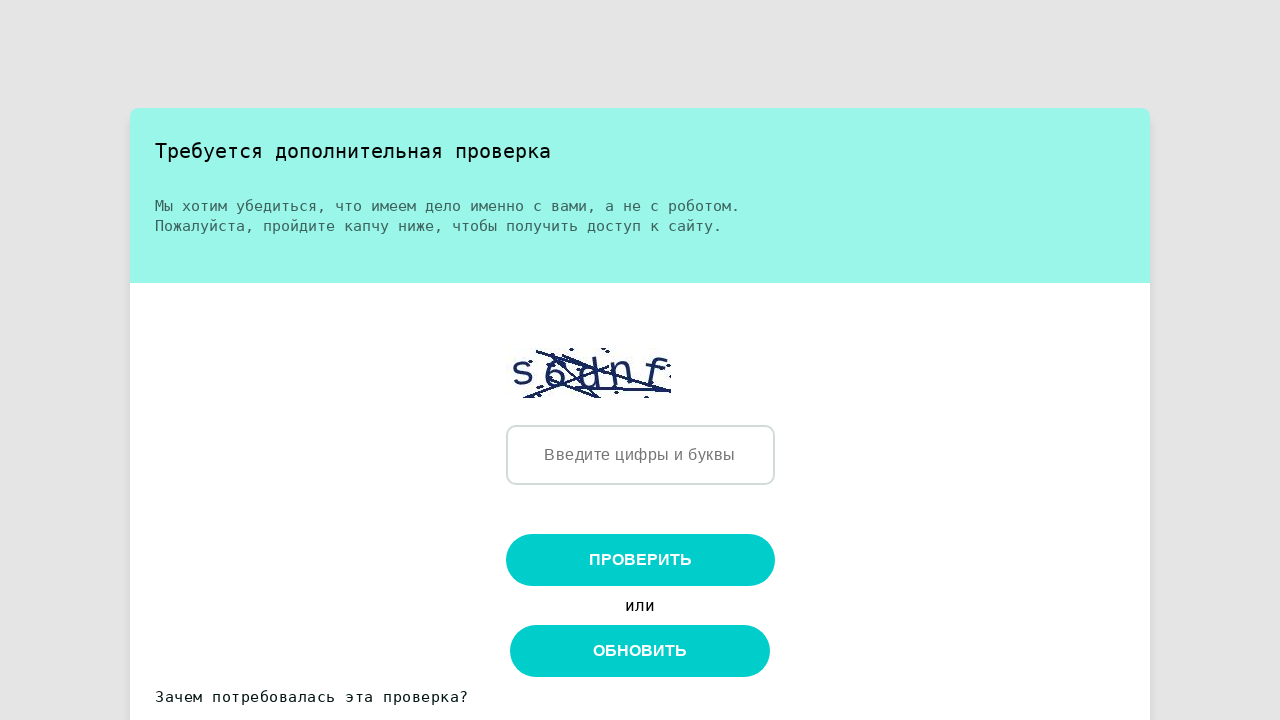

Navigated to 3-month ad-free subscription page (https://limehd.tv/subscribes/190)
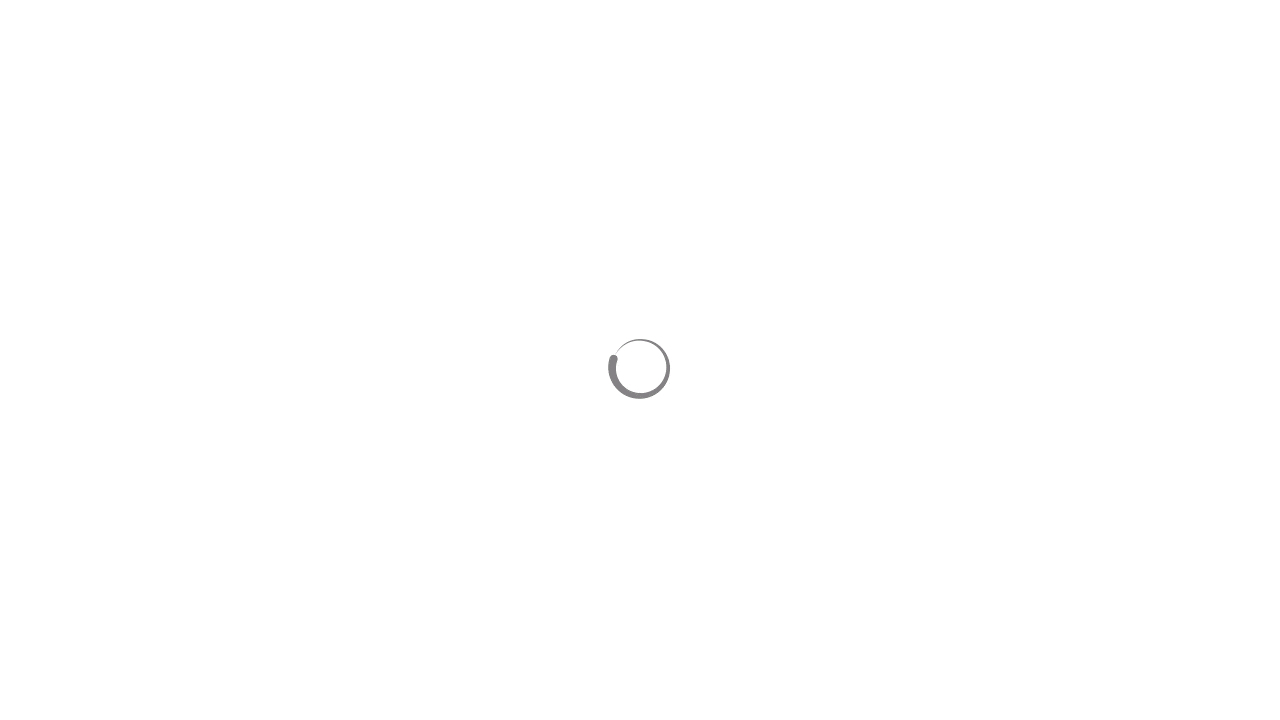

Page content loaded successfully (domcontentloaded state)
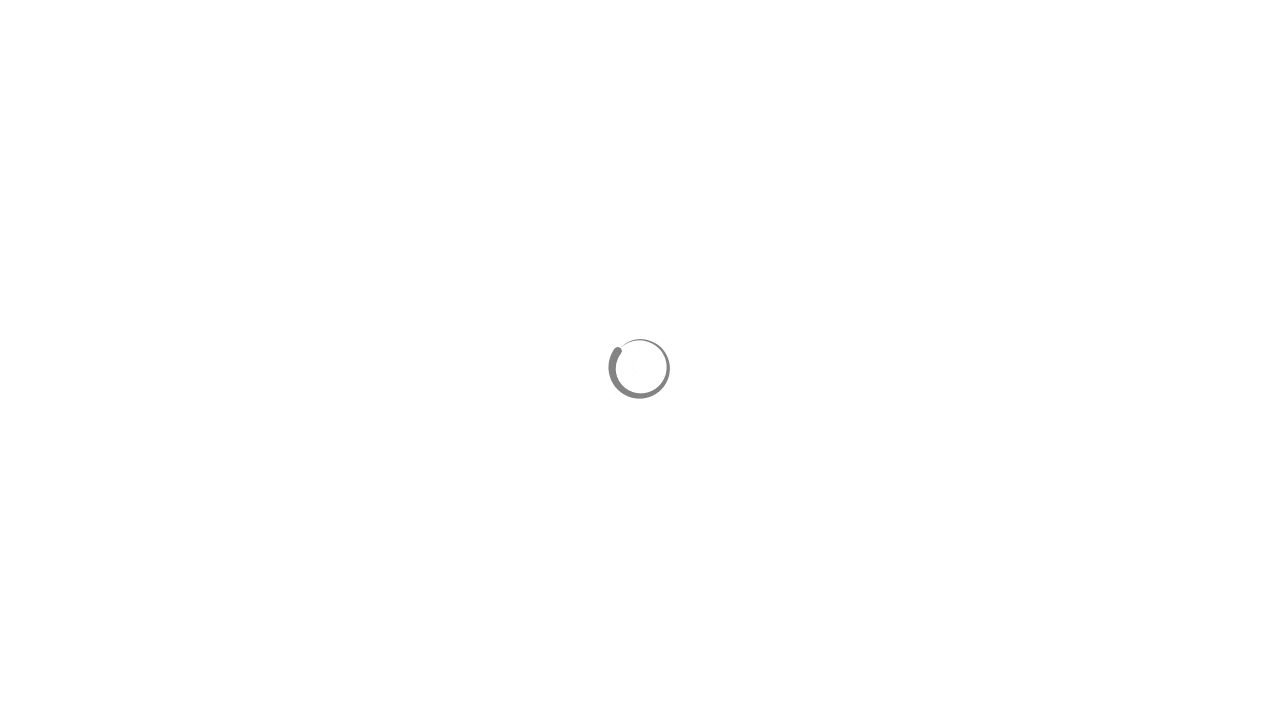

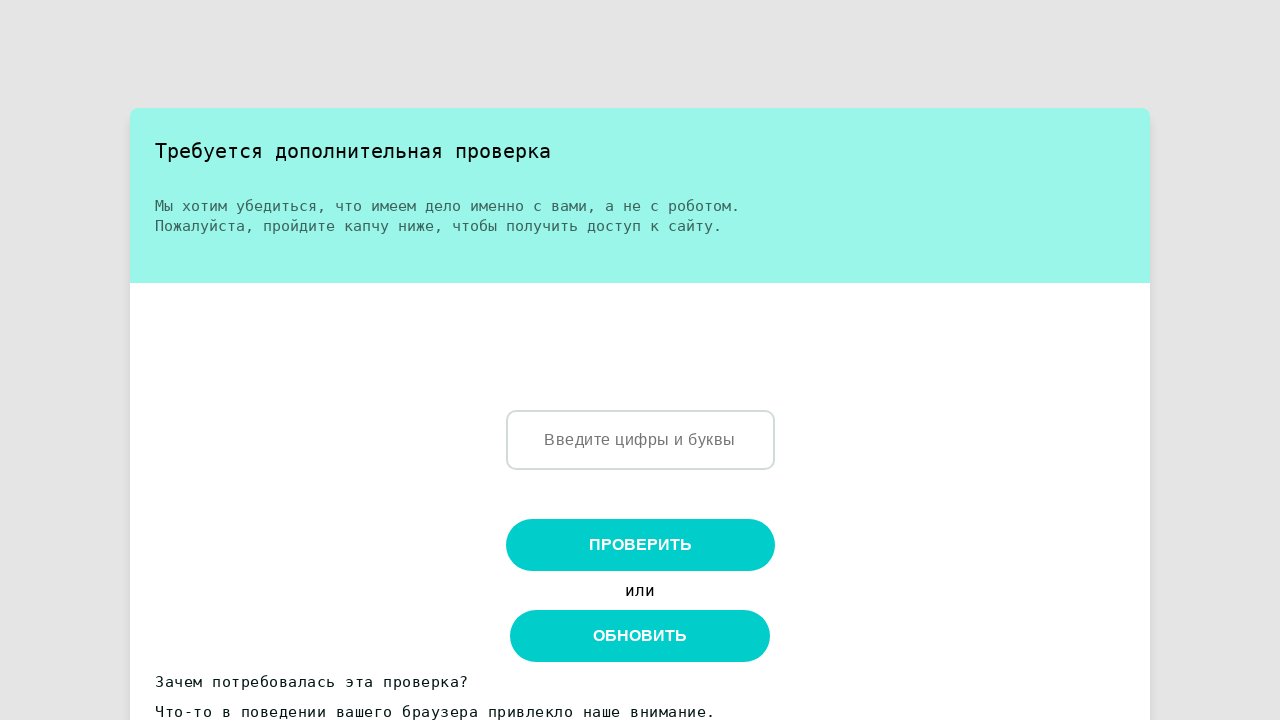